Tests a form submission on DemoQA by filling out name, email, and address fields, then submitting and verifying the displayed output

Starting URL: https://demoqa.com/text-box

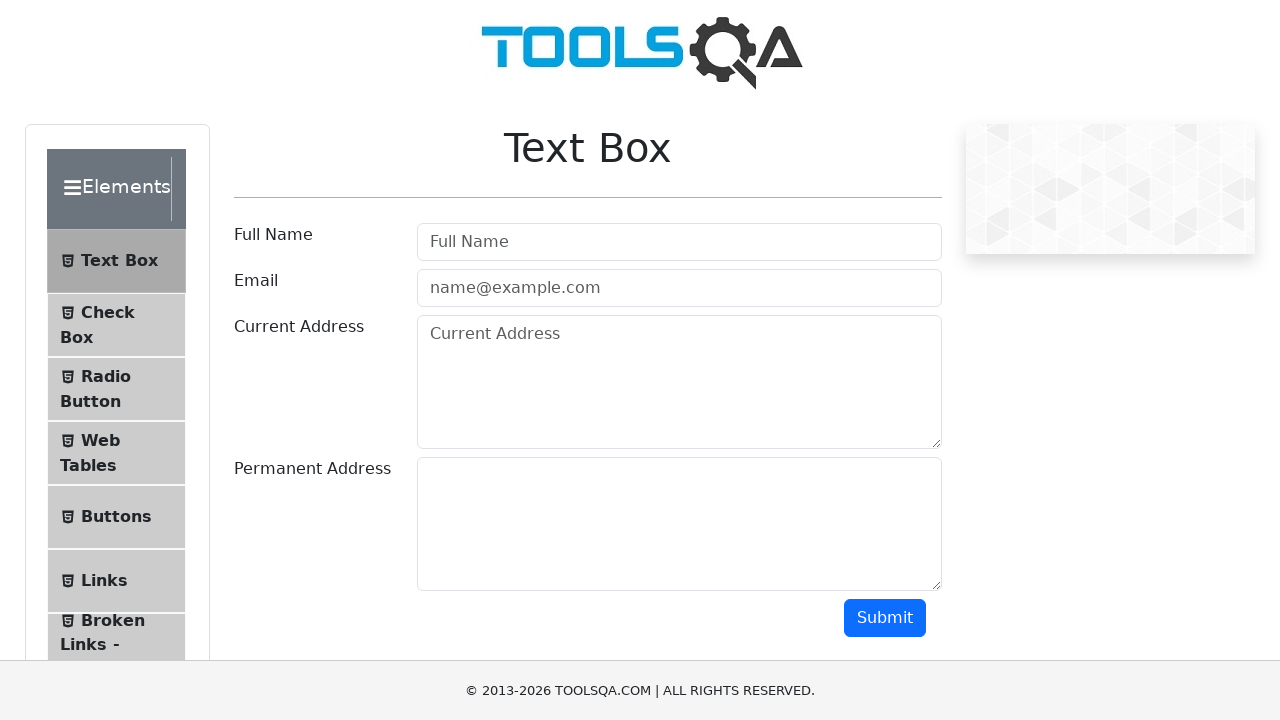

Filled full name field with 'John Smith' on #userName
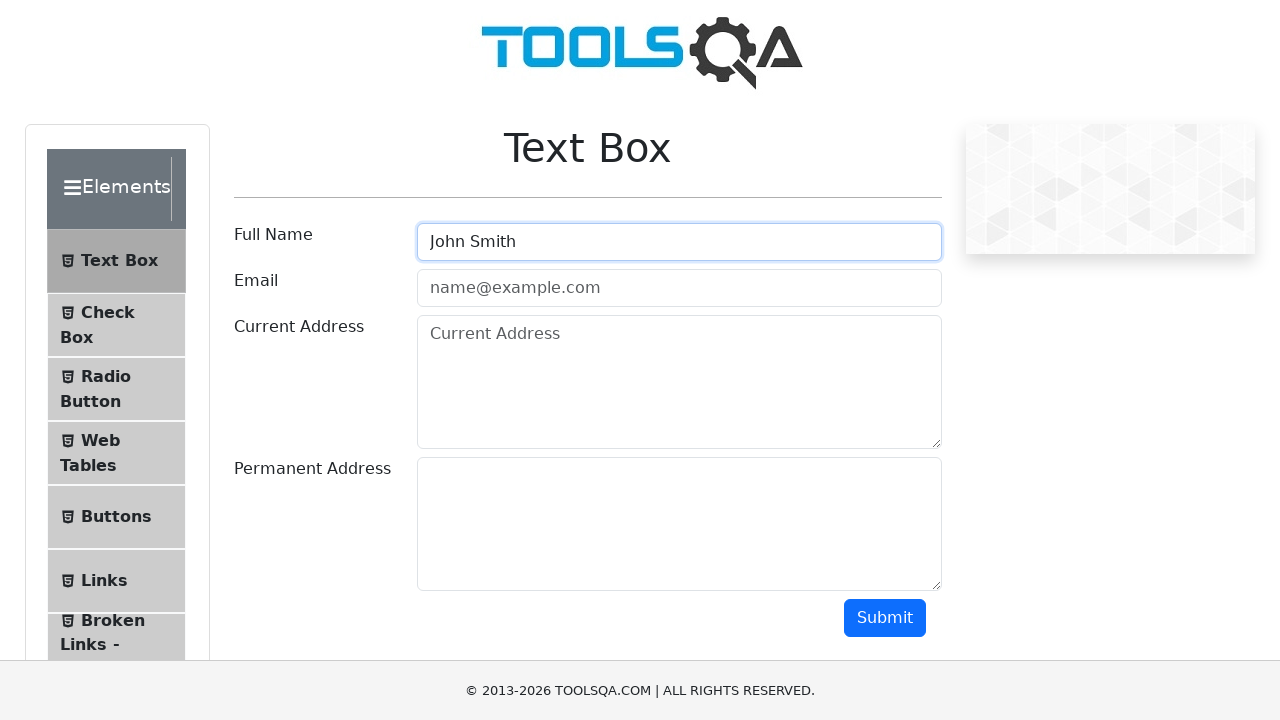

Filled email field with 'john.smith@example.com' on #userEmail
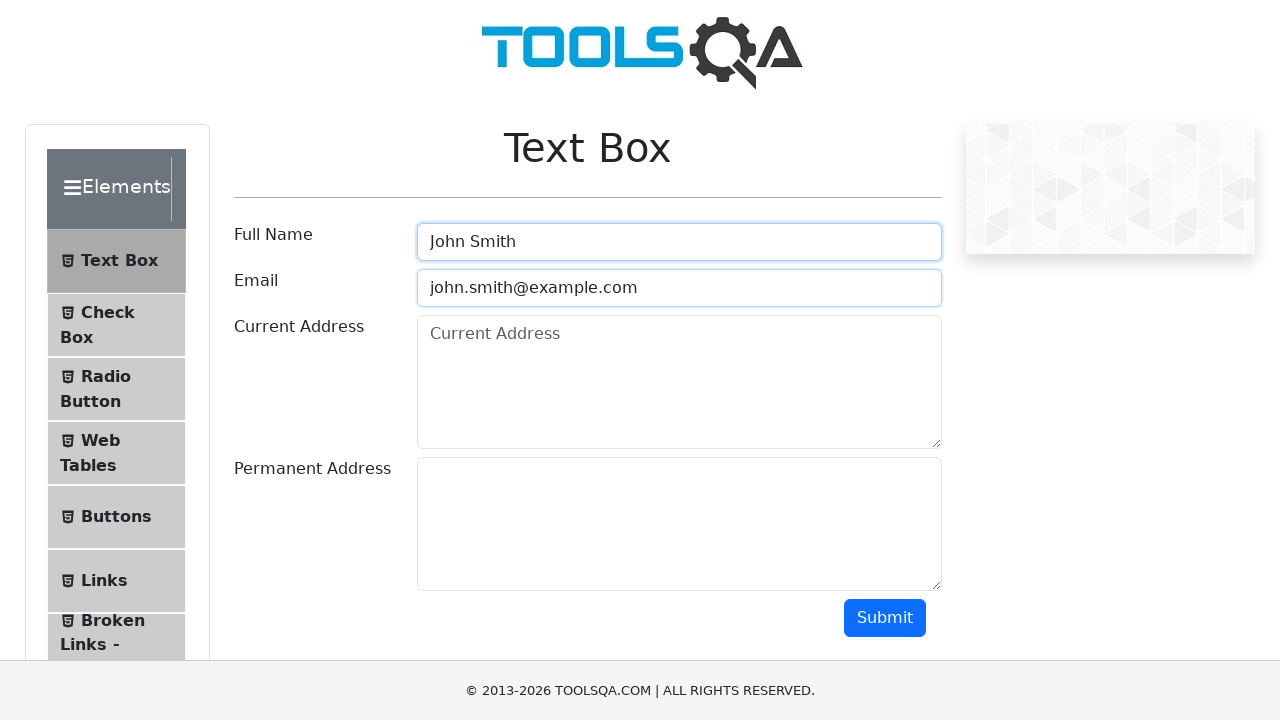

Filled current address field with '123 Main Street' on #currentAddress
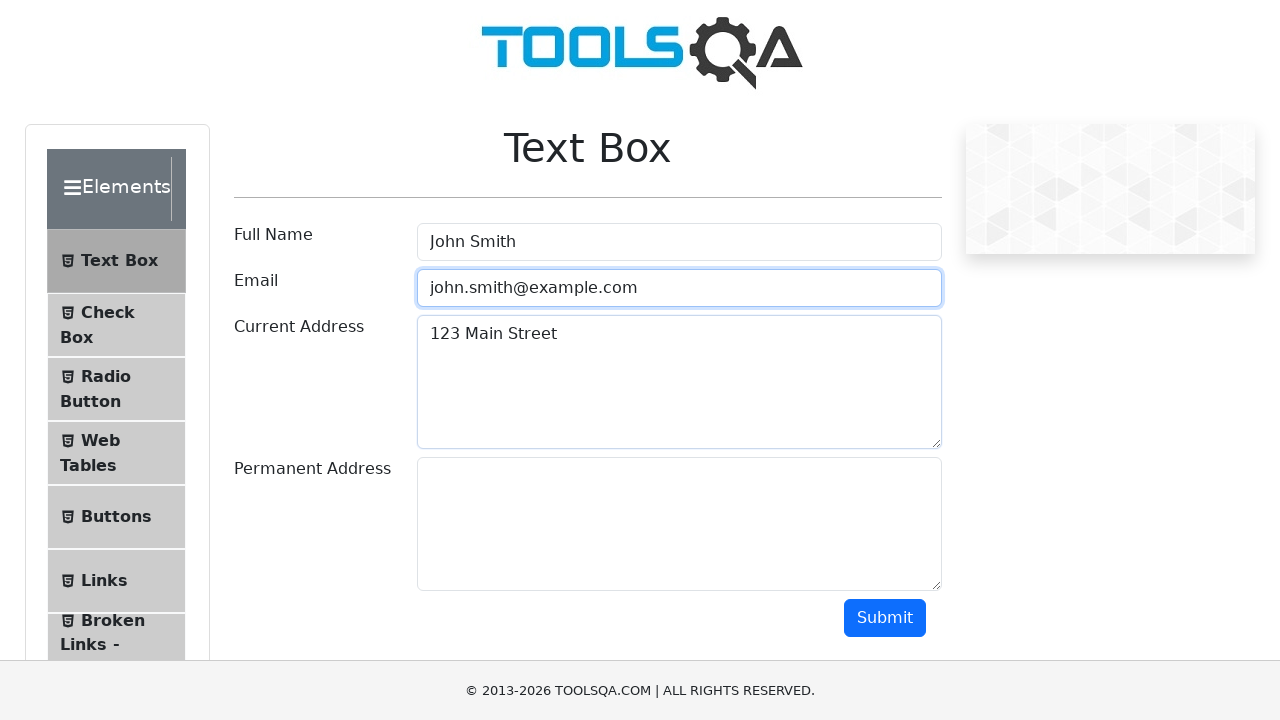

Filled permanent address field with '456 Oak Avenue' on #permanentAddress
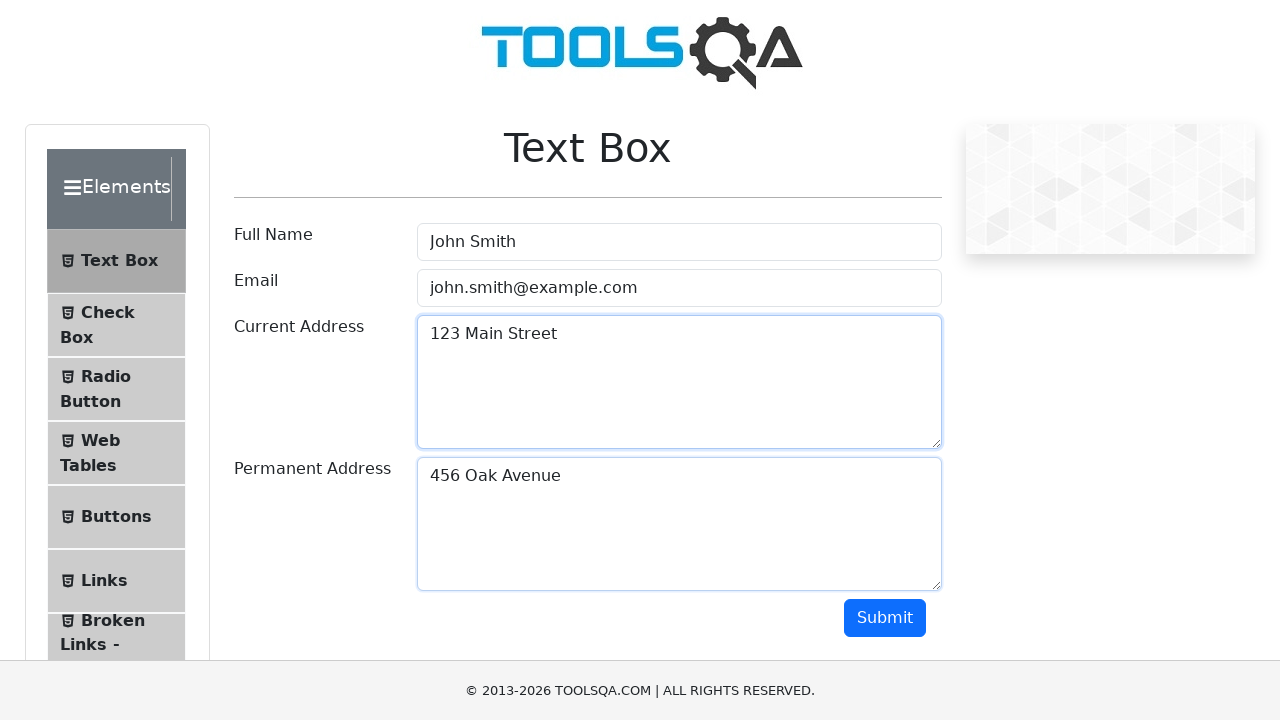

Scrolled down 250 pixels to reveal submit button
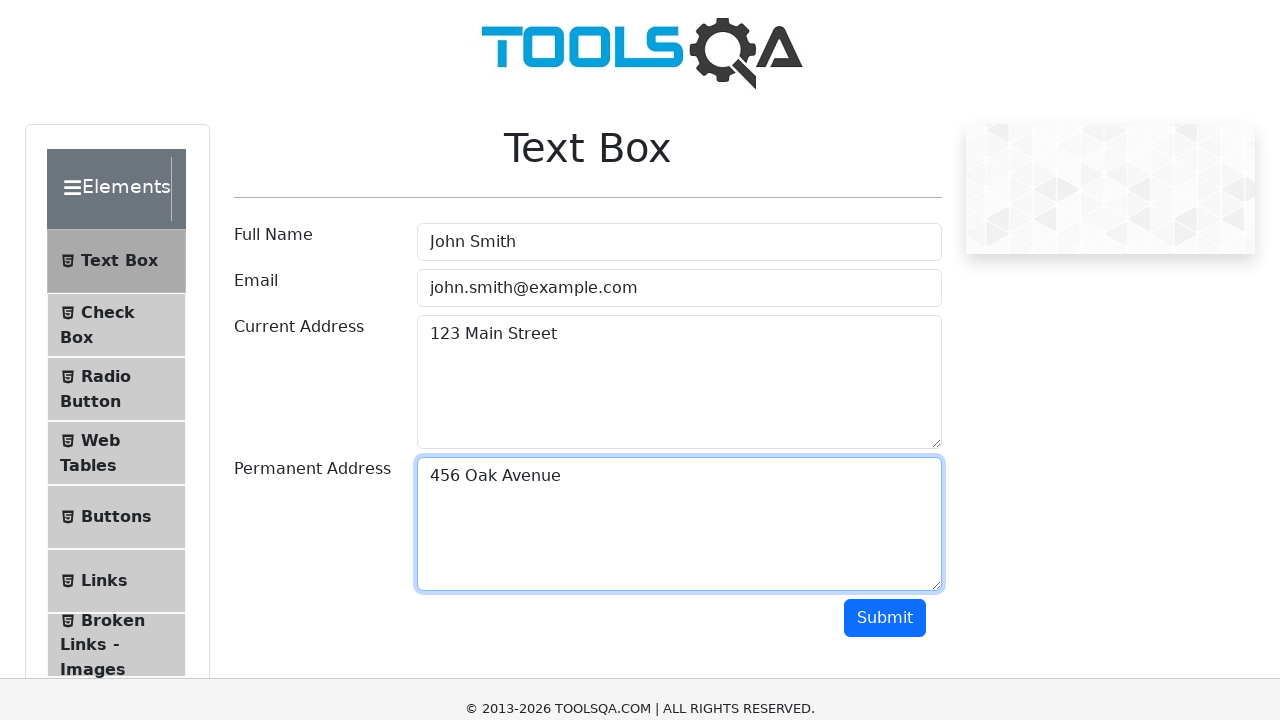

Clicked the submit button at (885, 368) on #submit
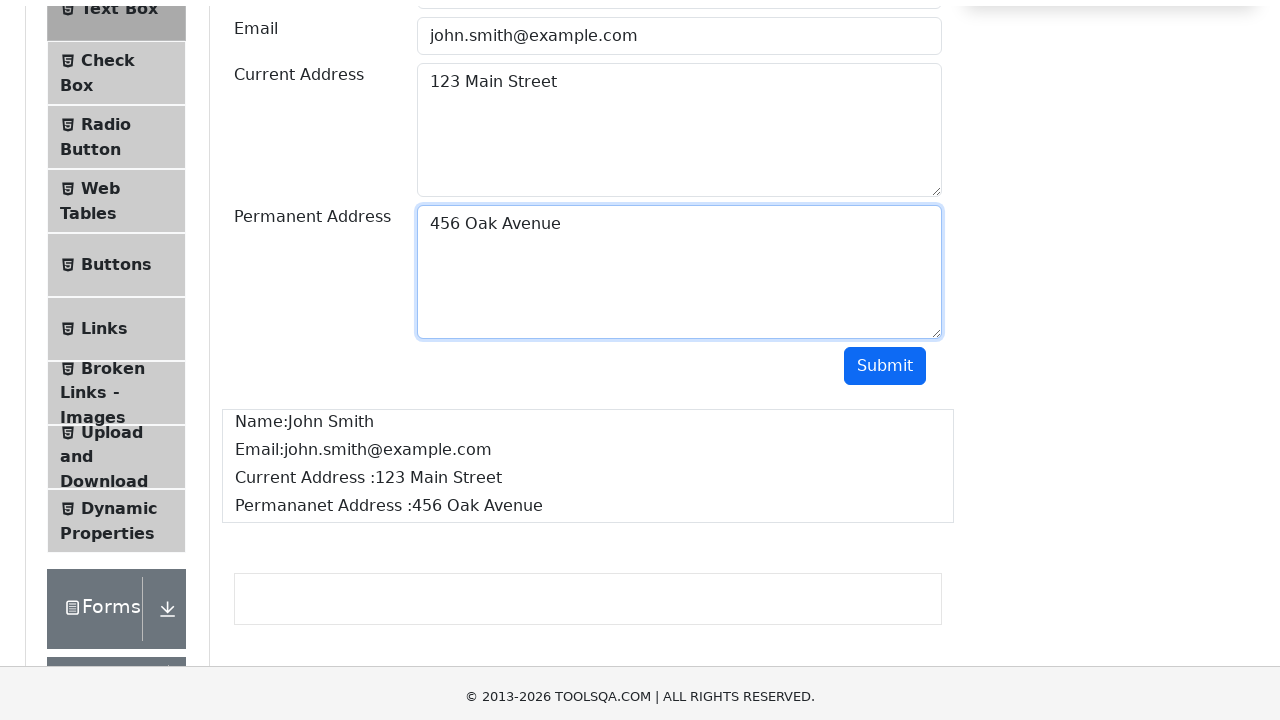

Output name field appeared after form submission
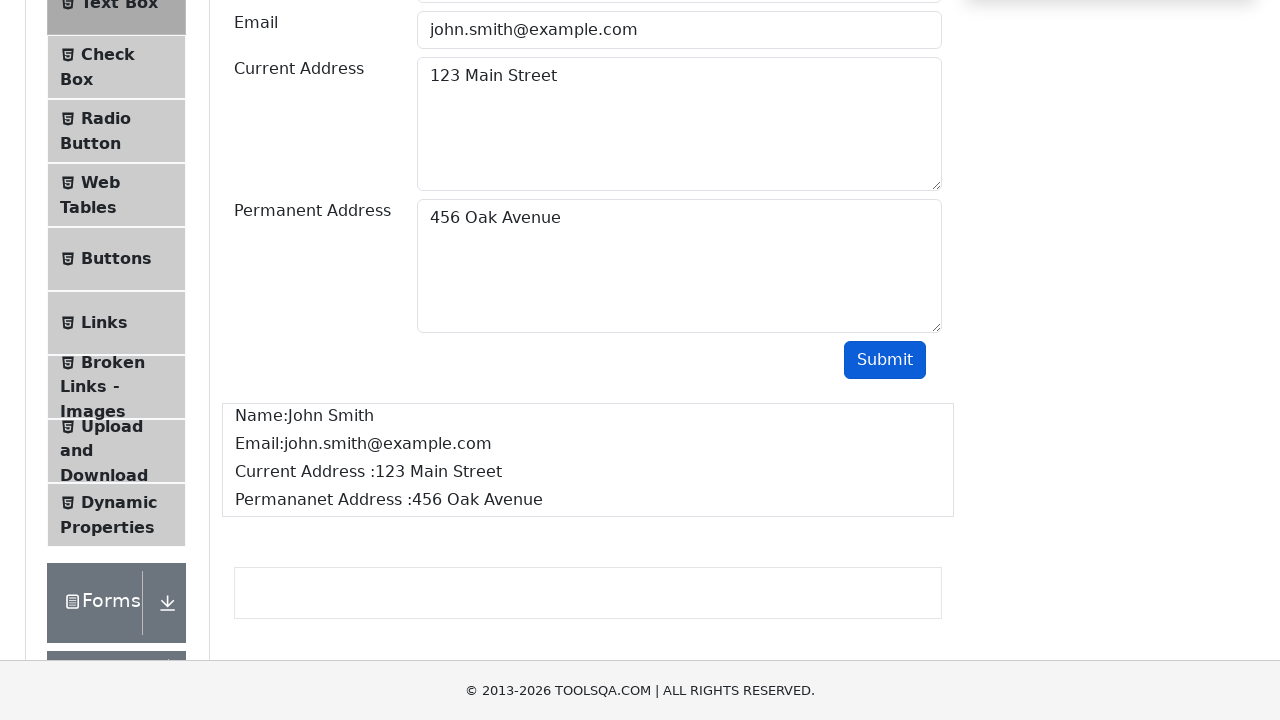

Output email field is present and visible
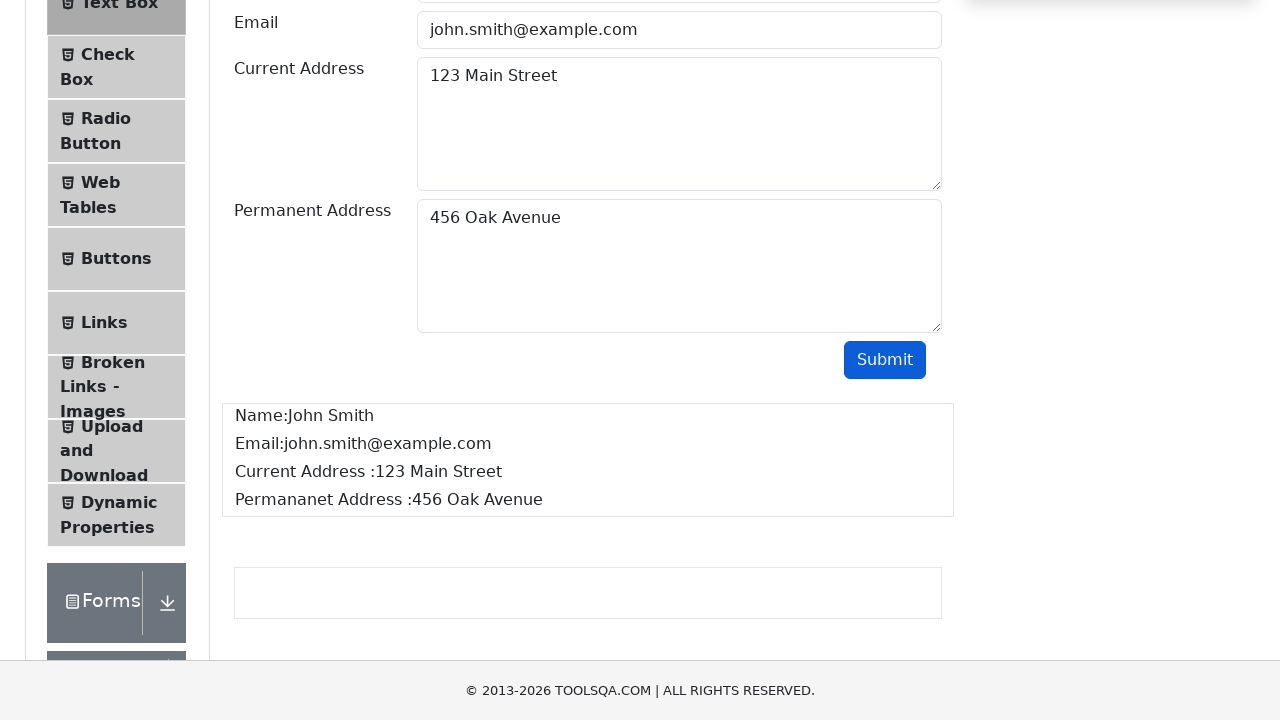

Output current address field is present and visible
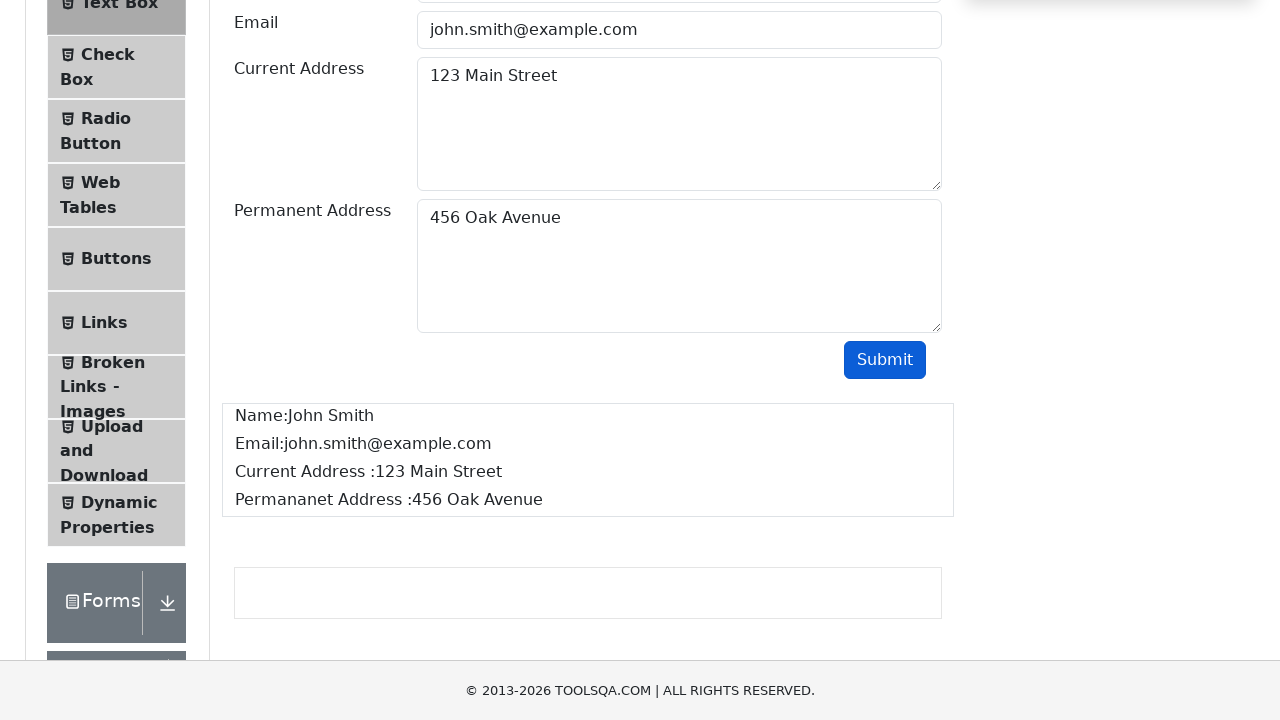

Output permanent address field is present and visible
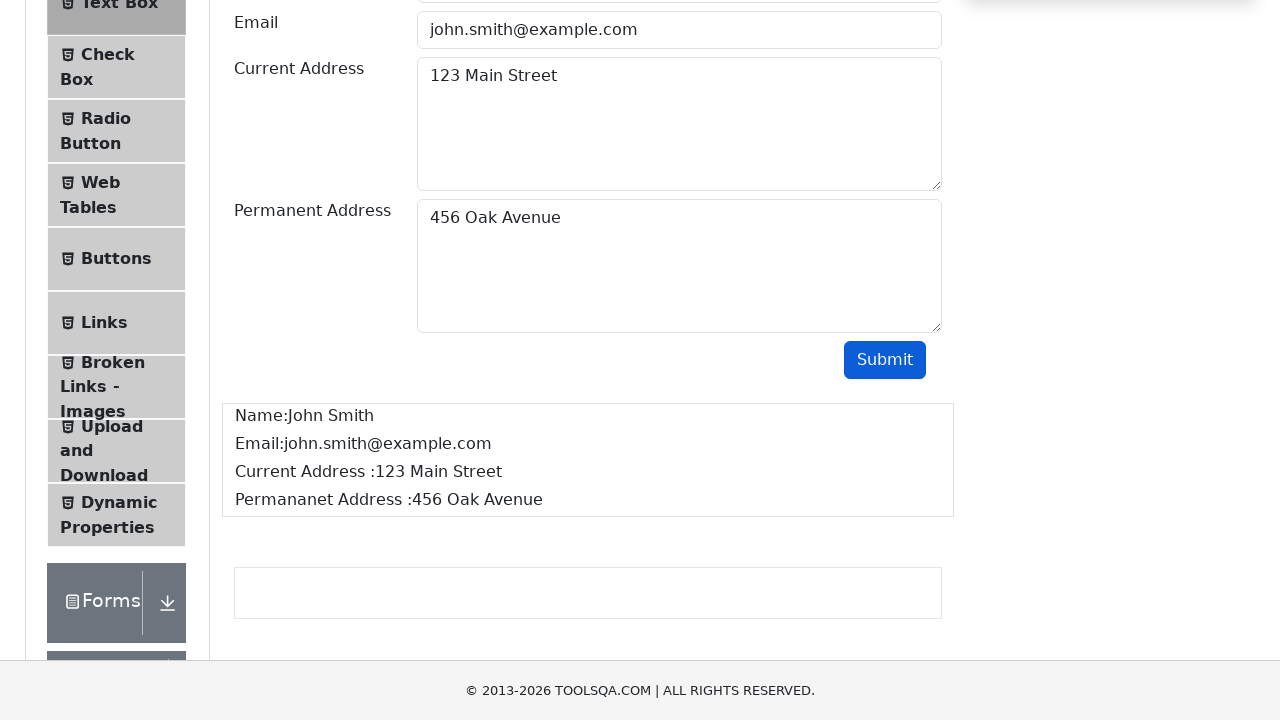

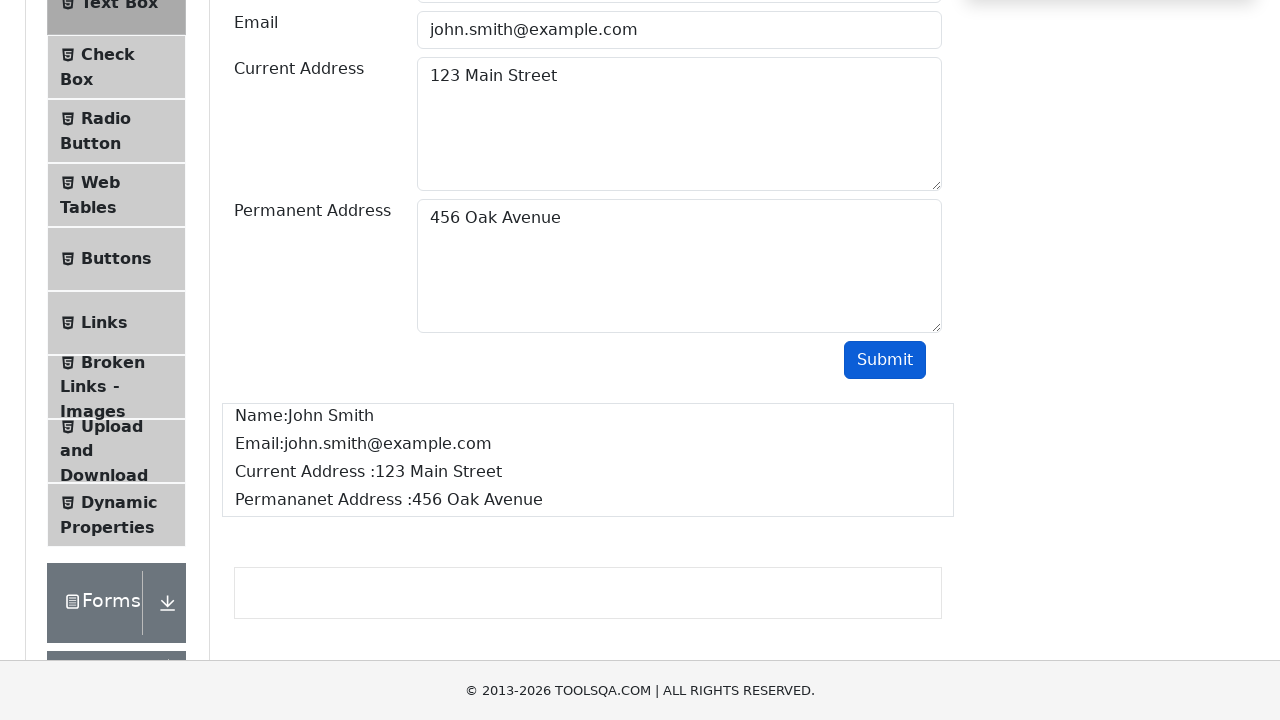